Adds multiple todo items (ToDo1 through ToDo4) to the React TodoMVC application

Starting URL: https://todomvc.com/examples/react/dist/

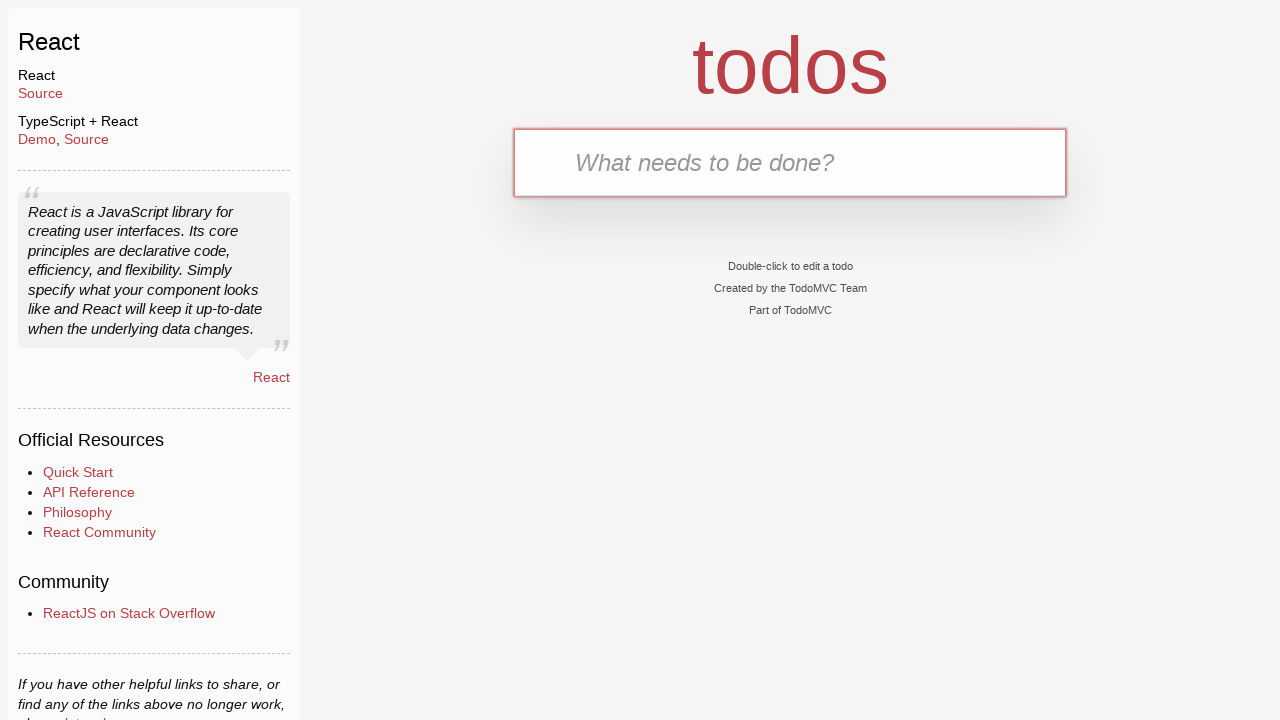

TodoMVC app loaded and .todoapp selector is visible
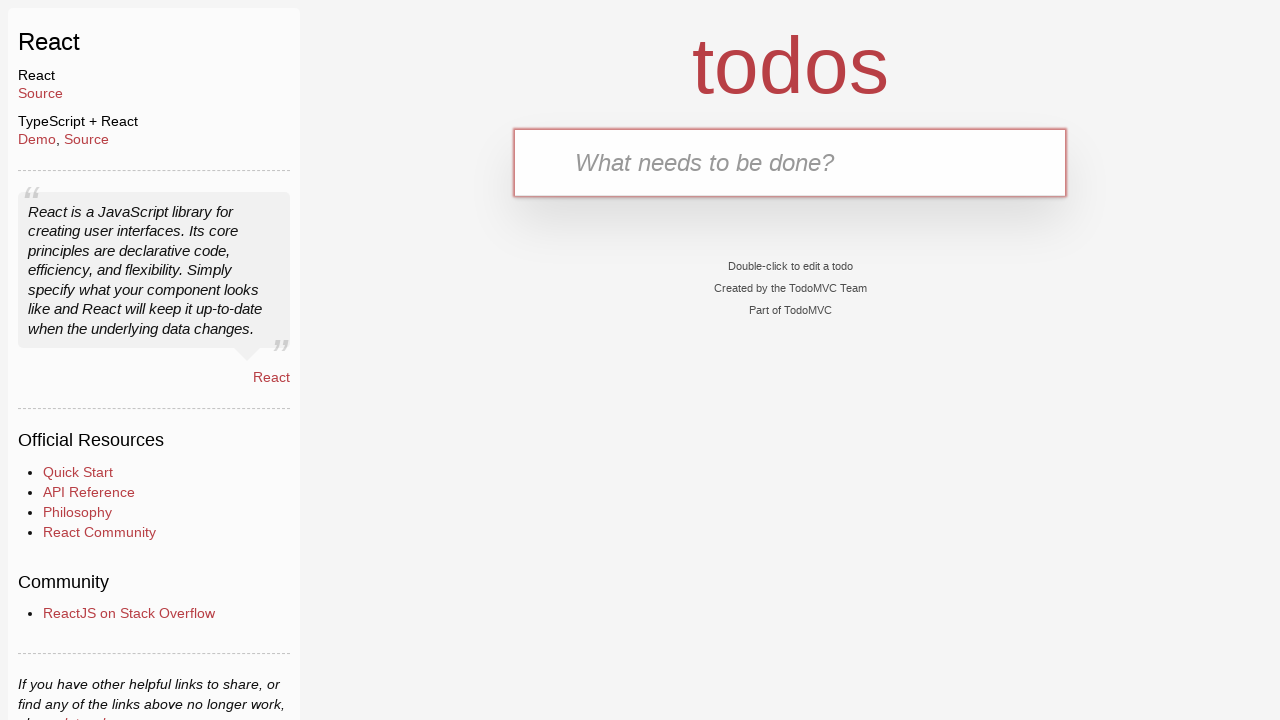

Filled new-todo input field with 'ToDo1' on .new-todo
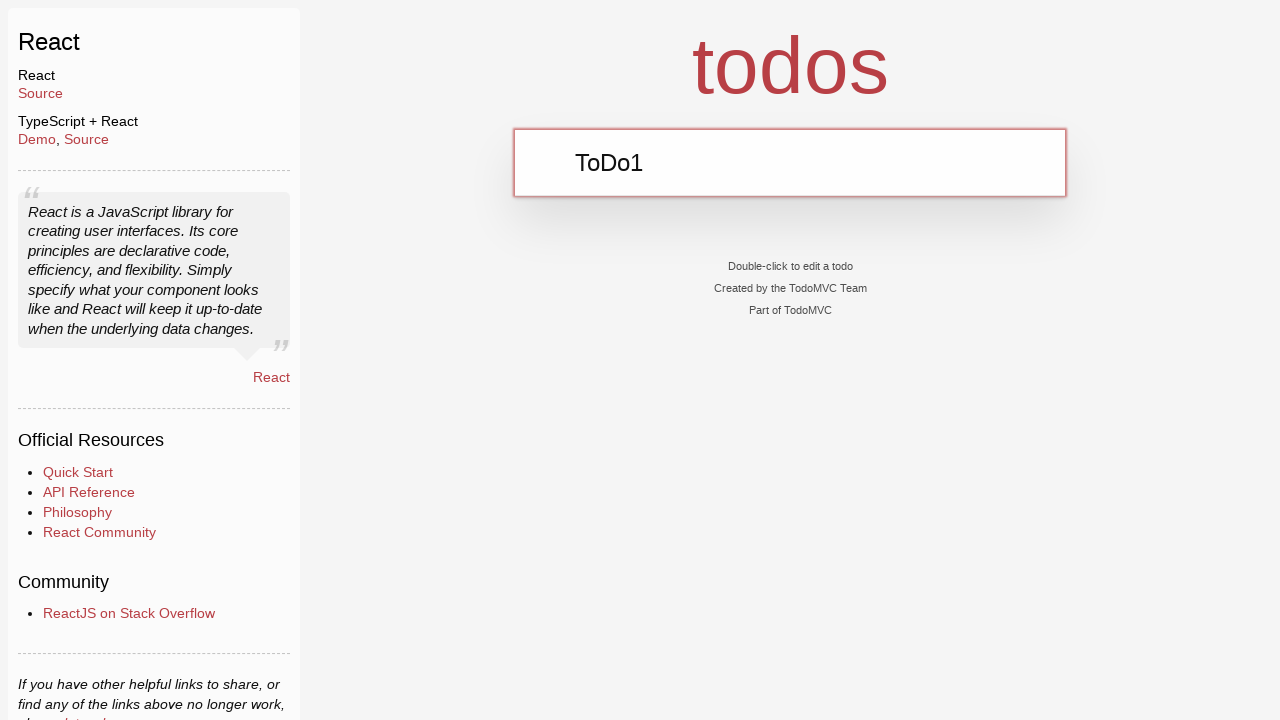

Pressed Enter to add 'ToDo1' to the list on .new-todo
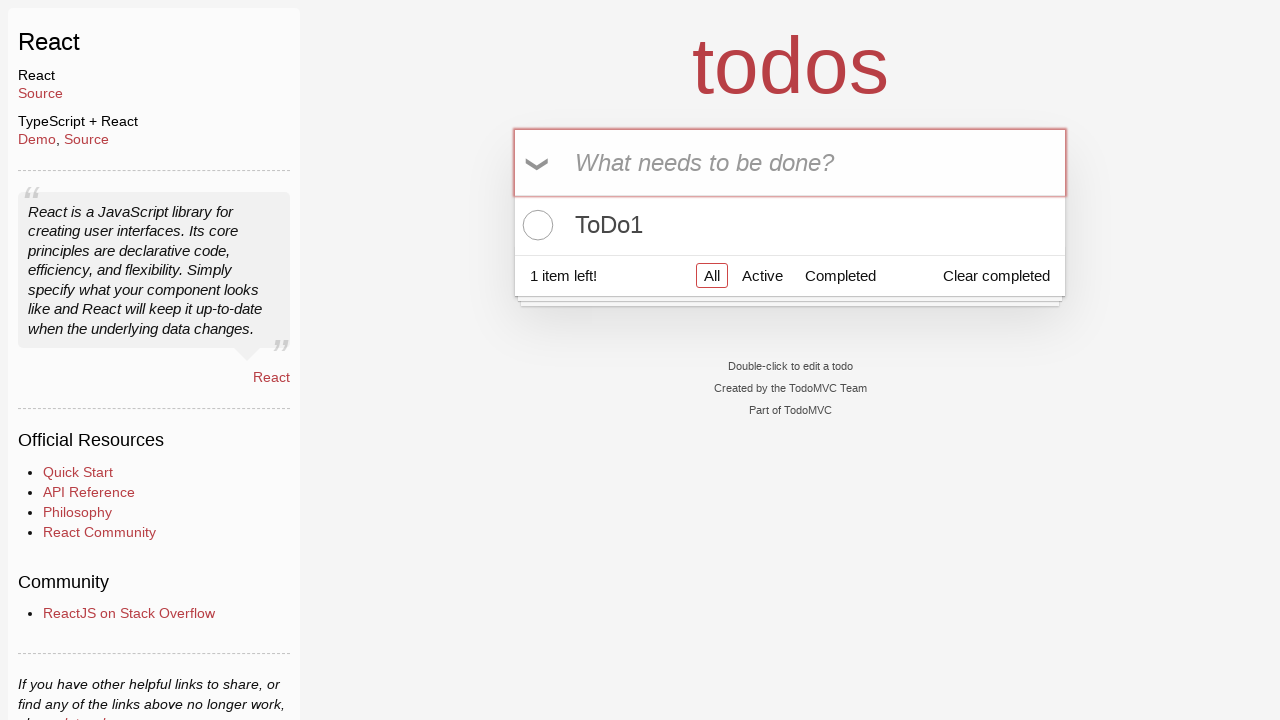

Filled new-todo input field with 'ToDo2' on .new-todo
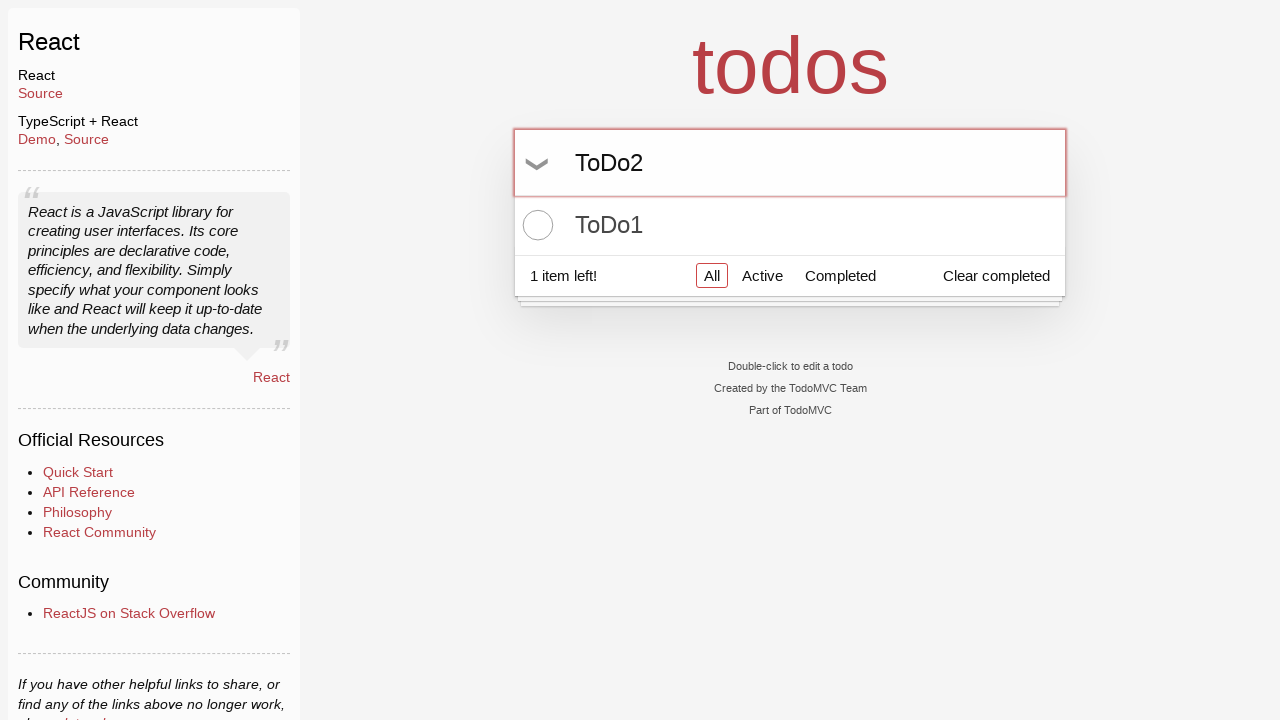

Pressed Enter to add 'ToDo2' to the list on .new-todo
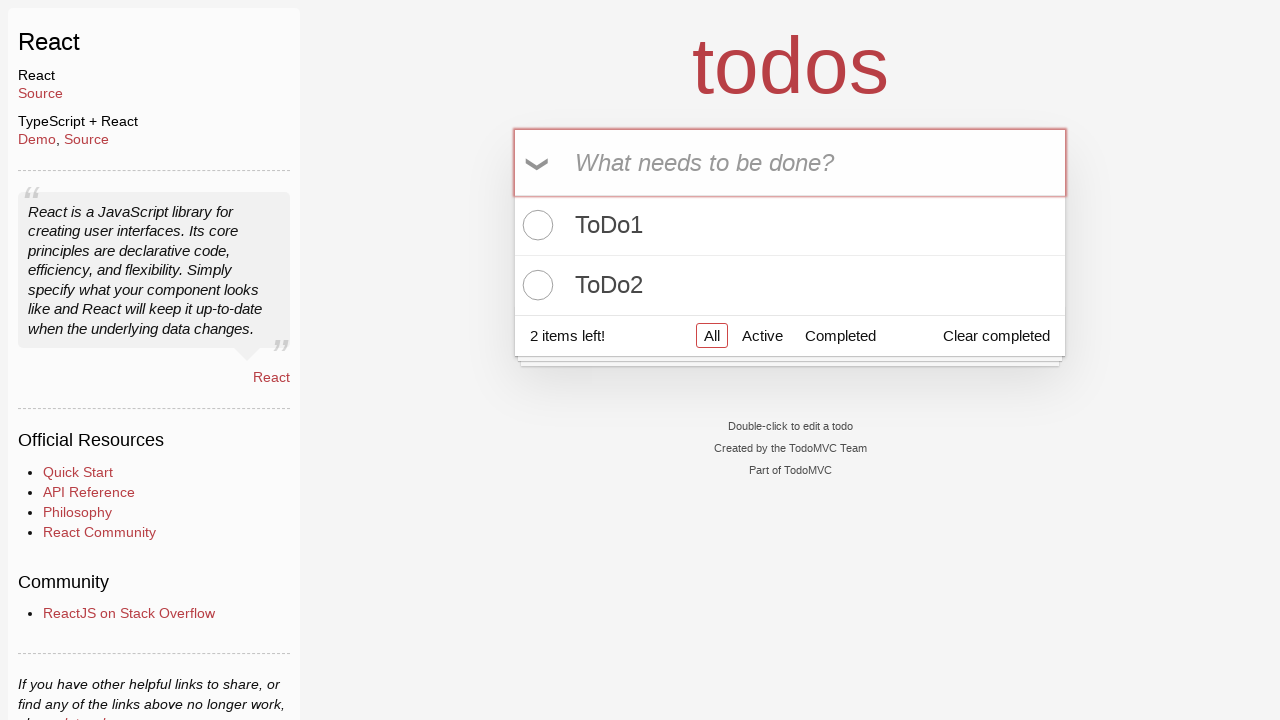

Filled new-todo input field with 'ToDo3' on .new-todo
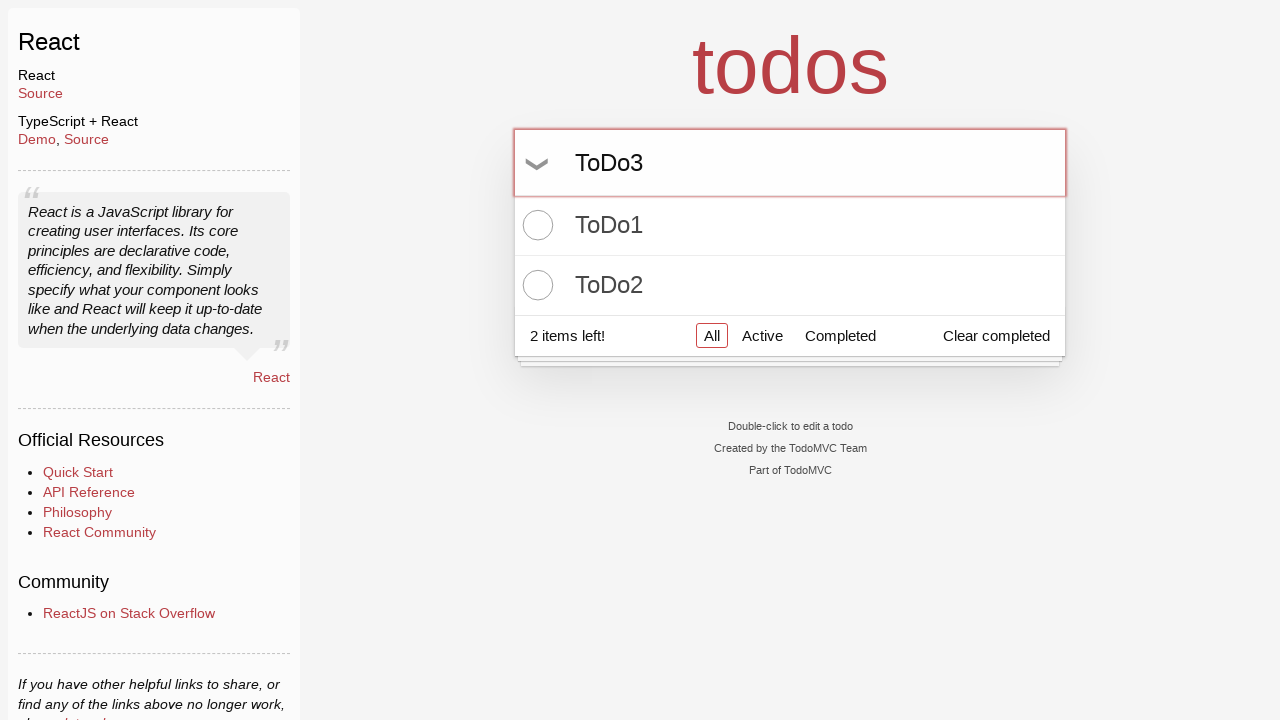

Pressed Enter to add 'ToDo3' to the list on .new-todo
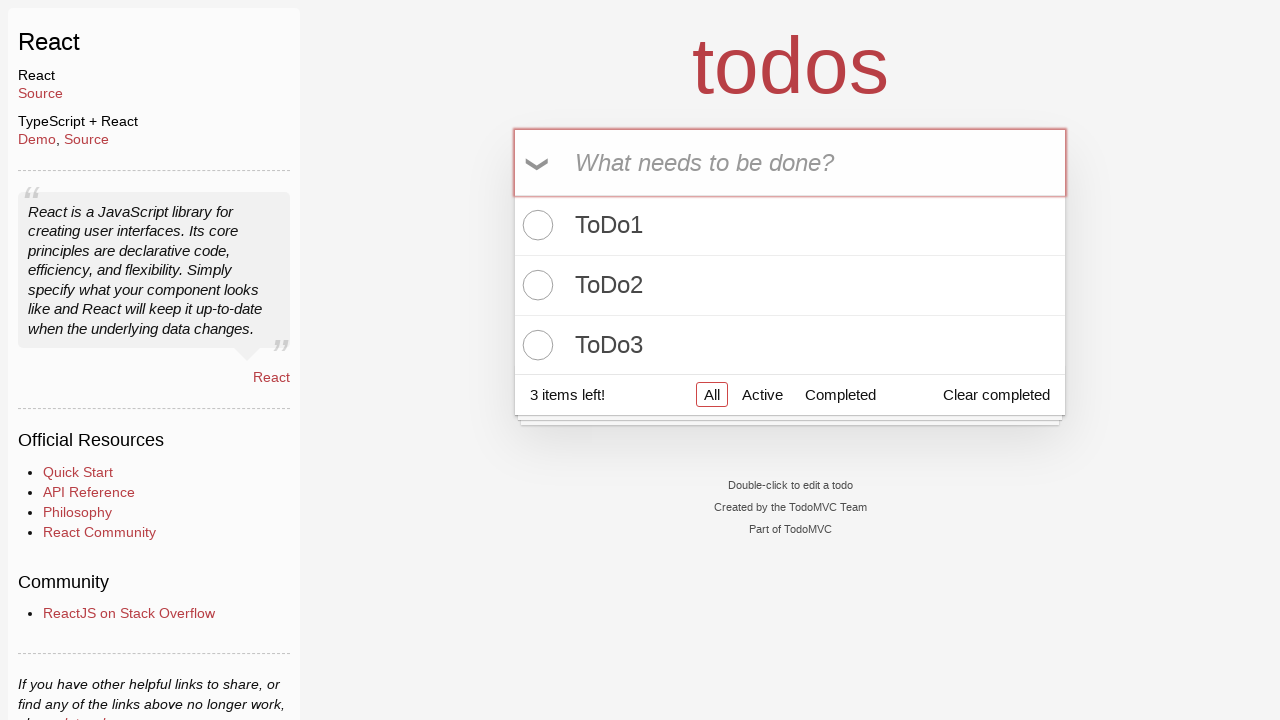

Filled new-todo input field with 'ToDo4' on .new-todo
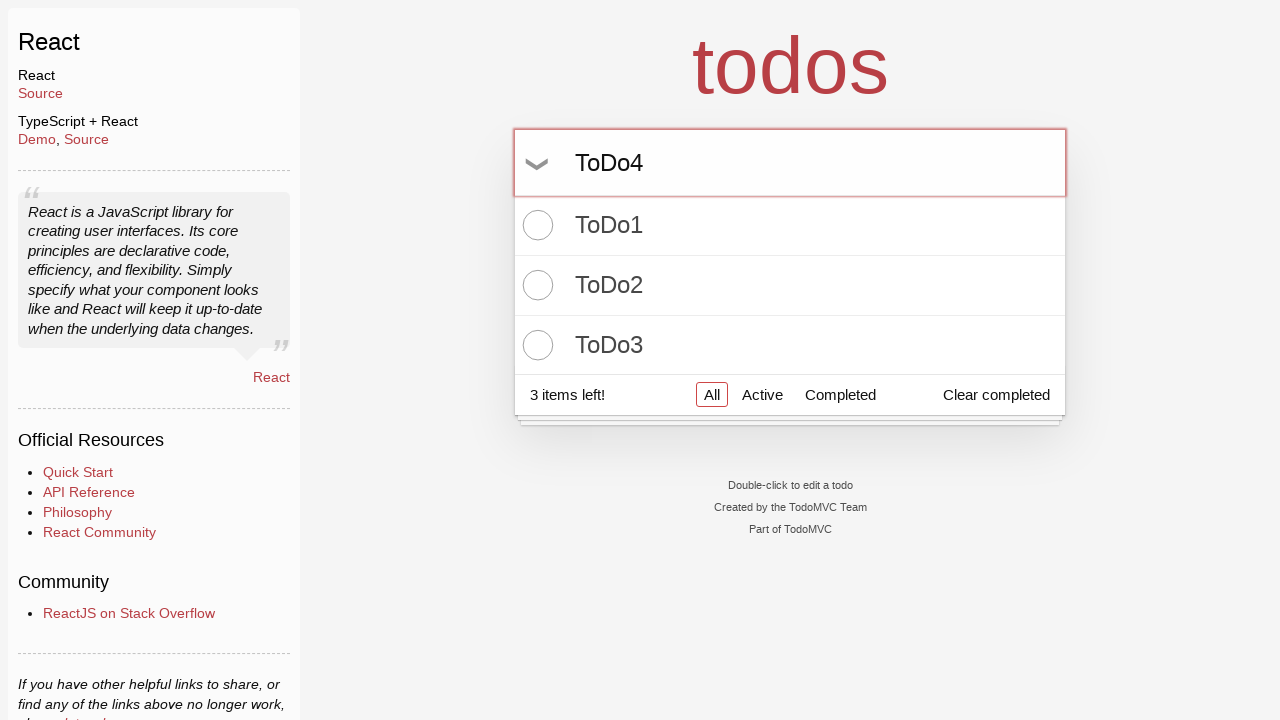

Pressed Enter to add 'ToDo4' to the list on .new-todo
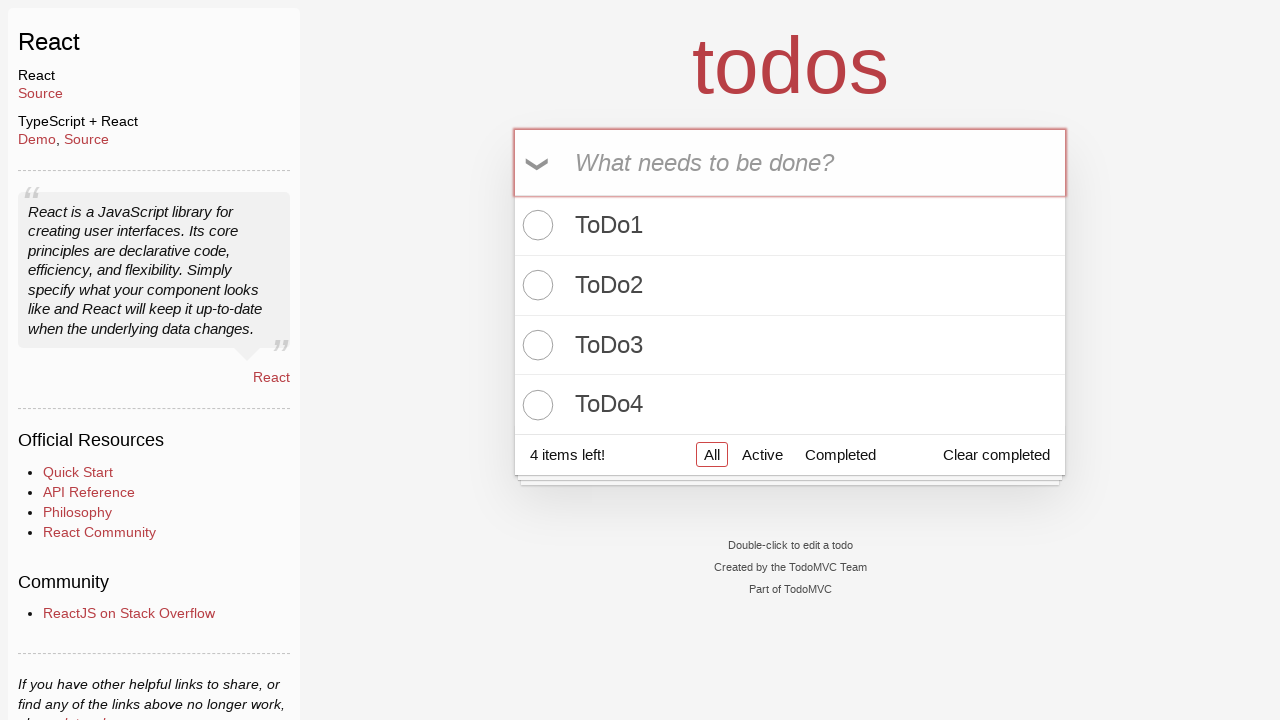

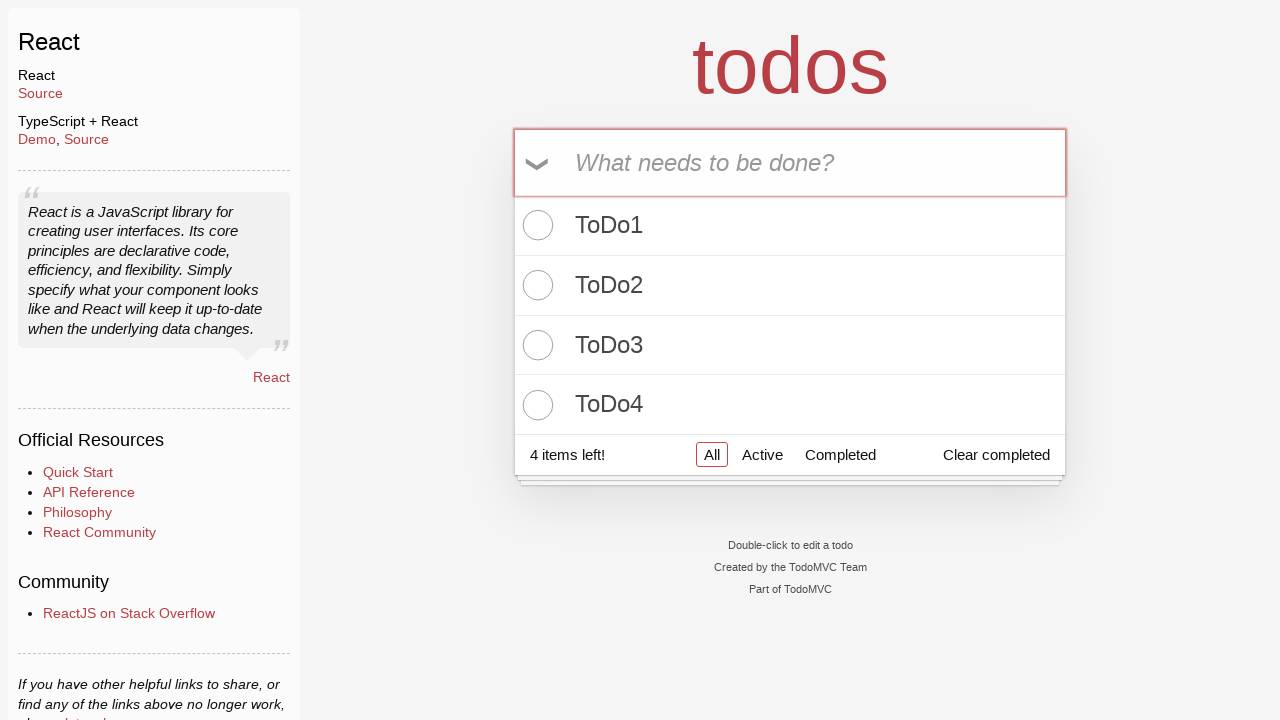